Tests registration form validation when username is too short (less than 3 characters)

Starting URL: https://anatoly-karpovich.github.io/demo-login-form

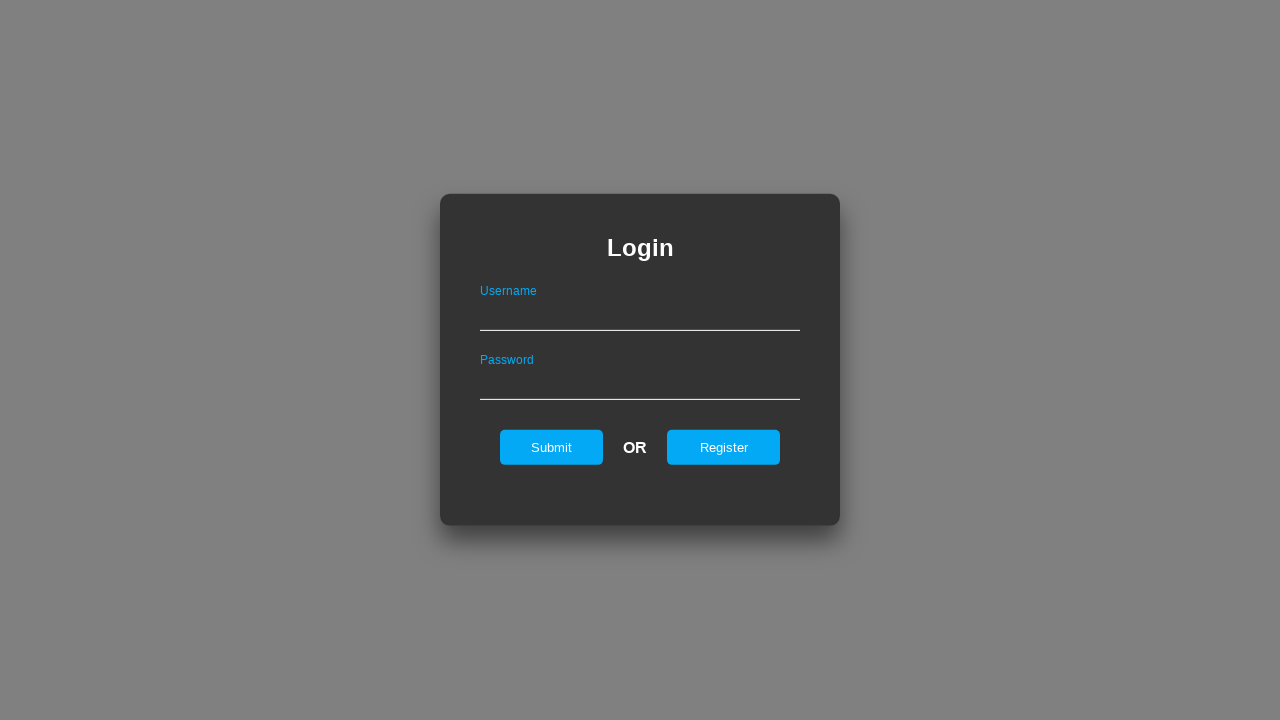

Clicked register tab to switch to registration form at (724, 447) on #registerOnLogin
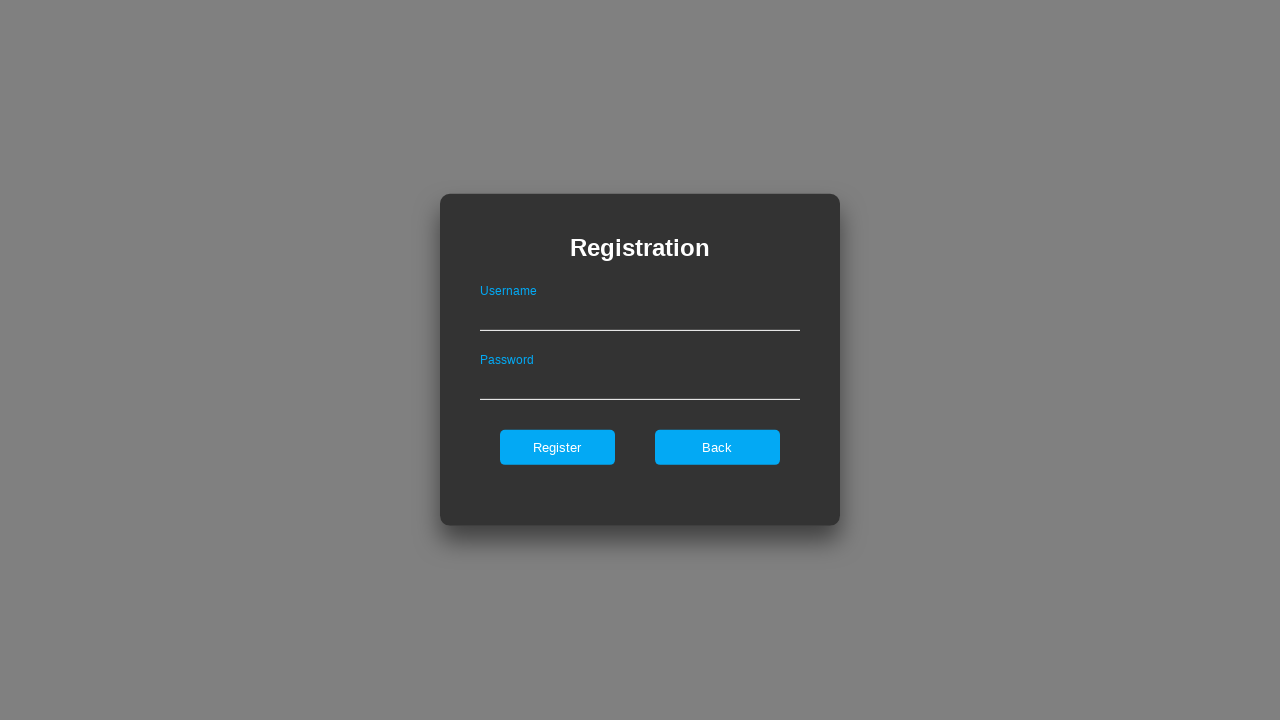

Filled username field with 'Us' (2 characters - too short) on #userNameOnRegister
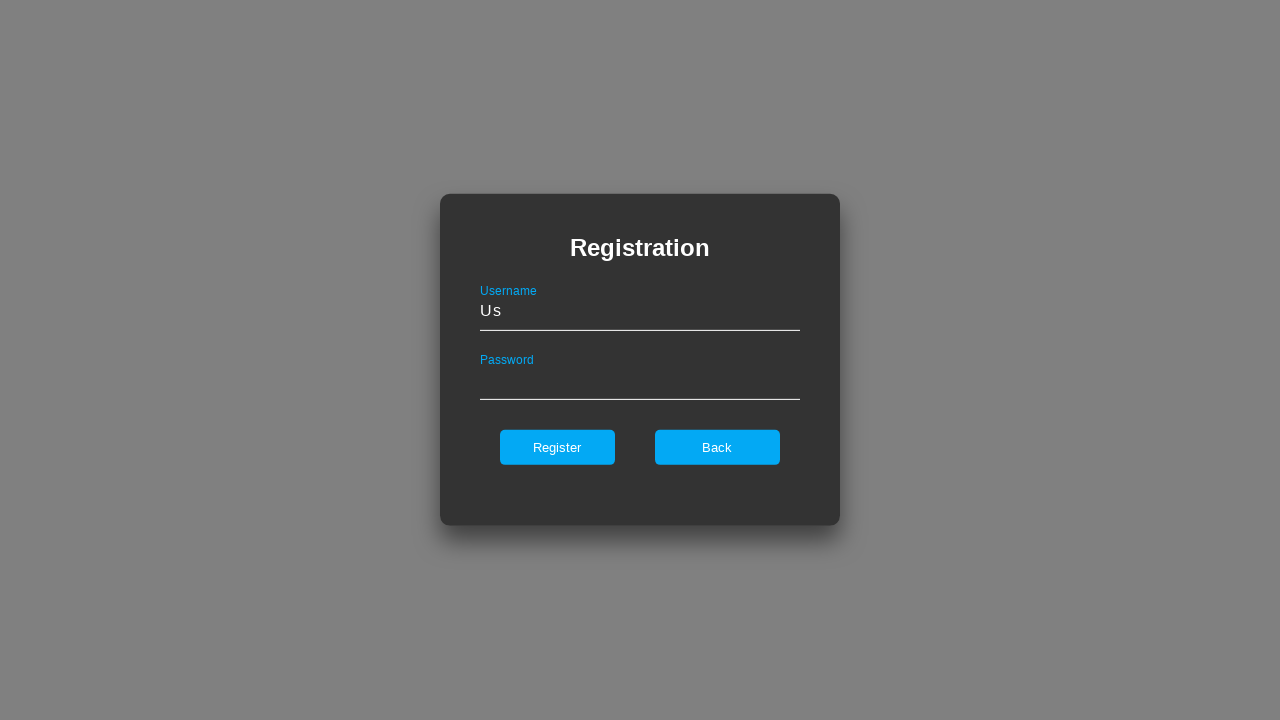

Filled password field with valid password 'Password123!' on #passwordOnRegister
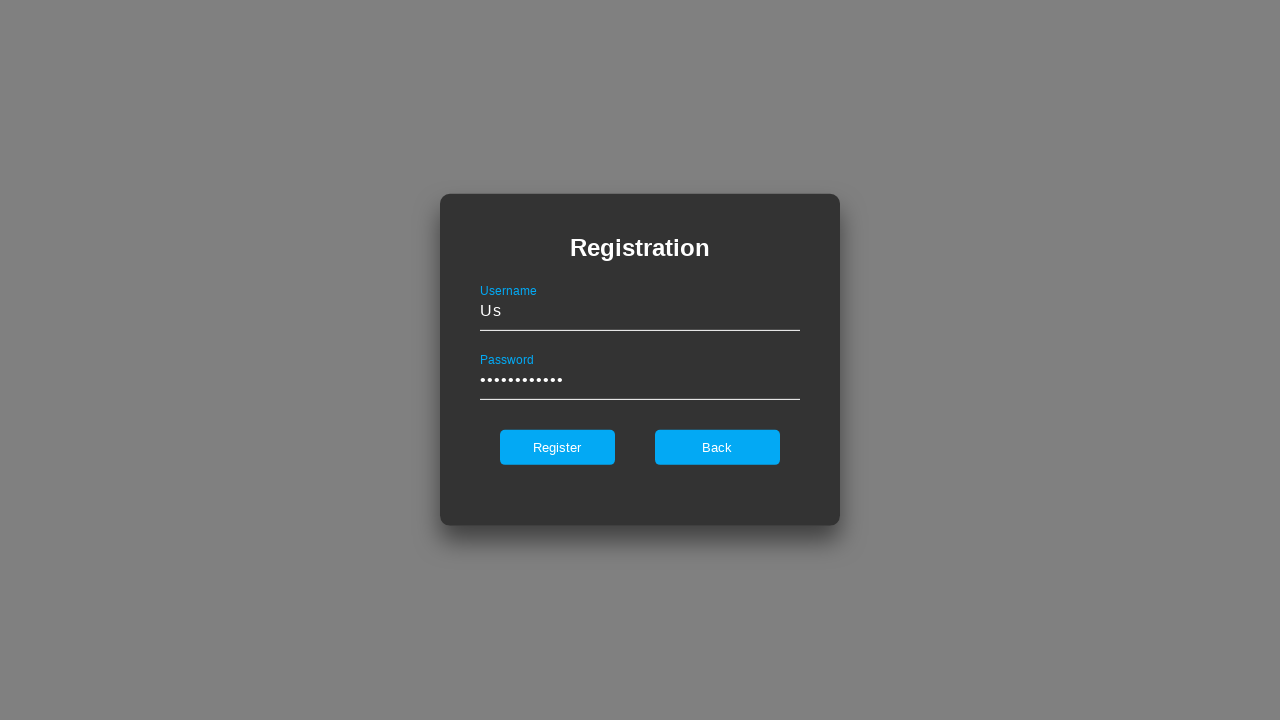

Clicked register button to submit form with short username at (557, 447) on #register
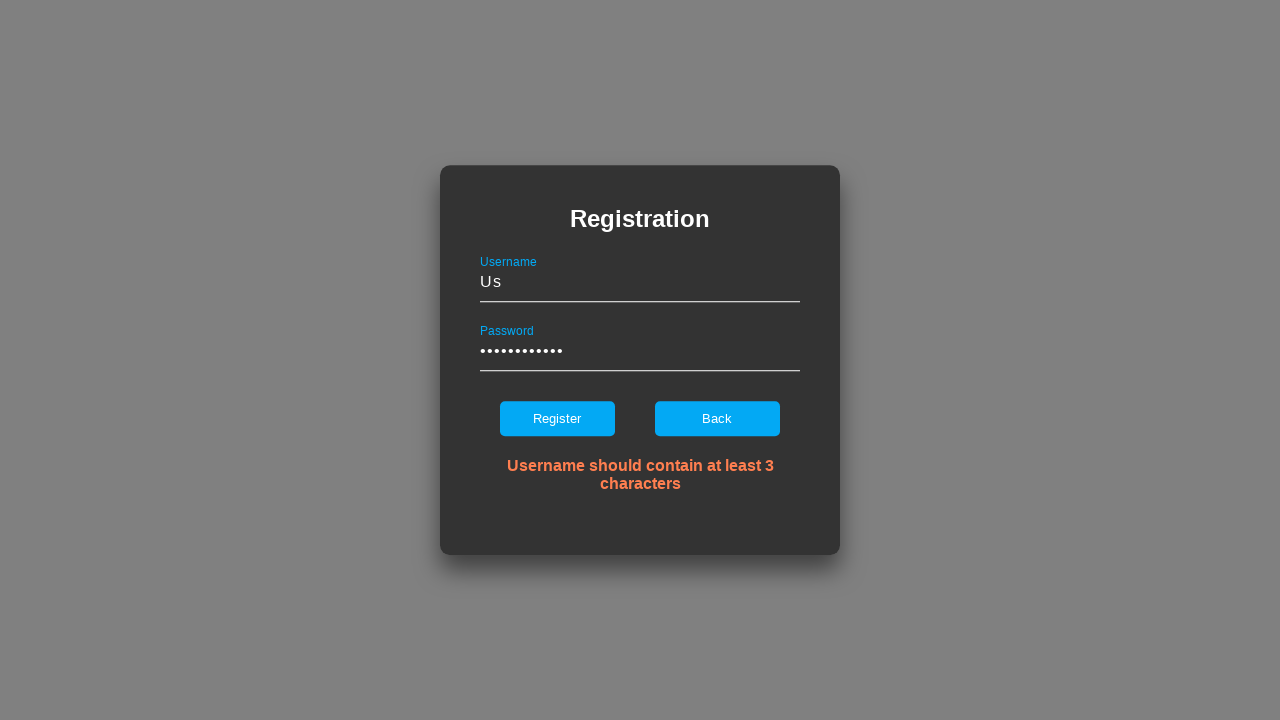

Error message for short username appeared on registration form
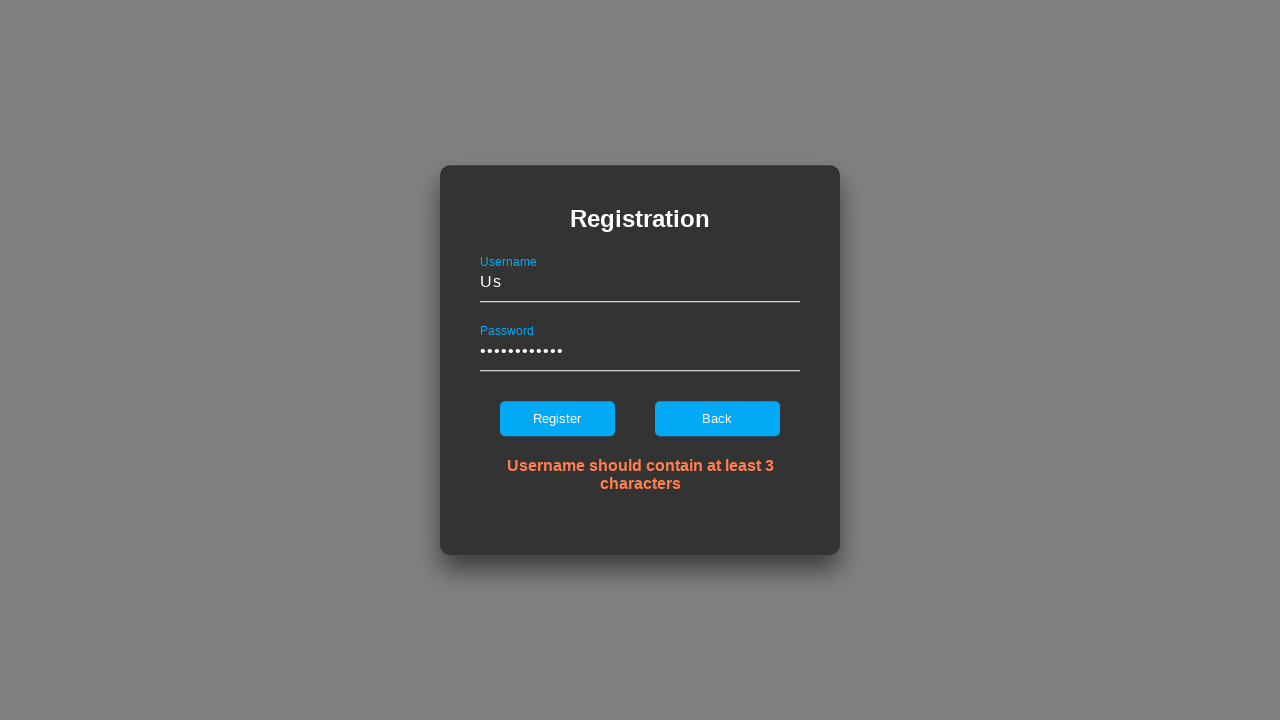

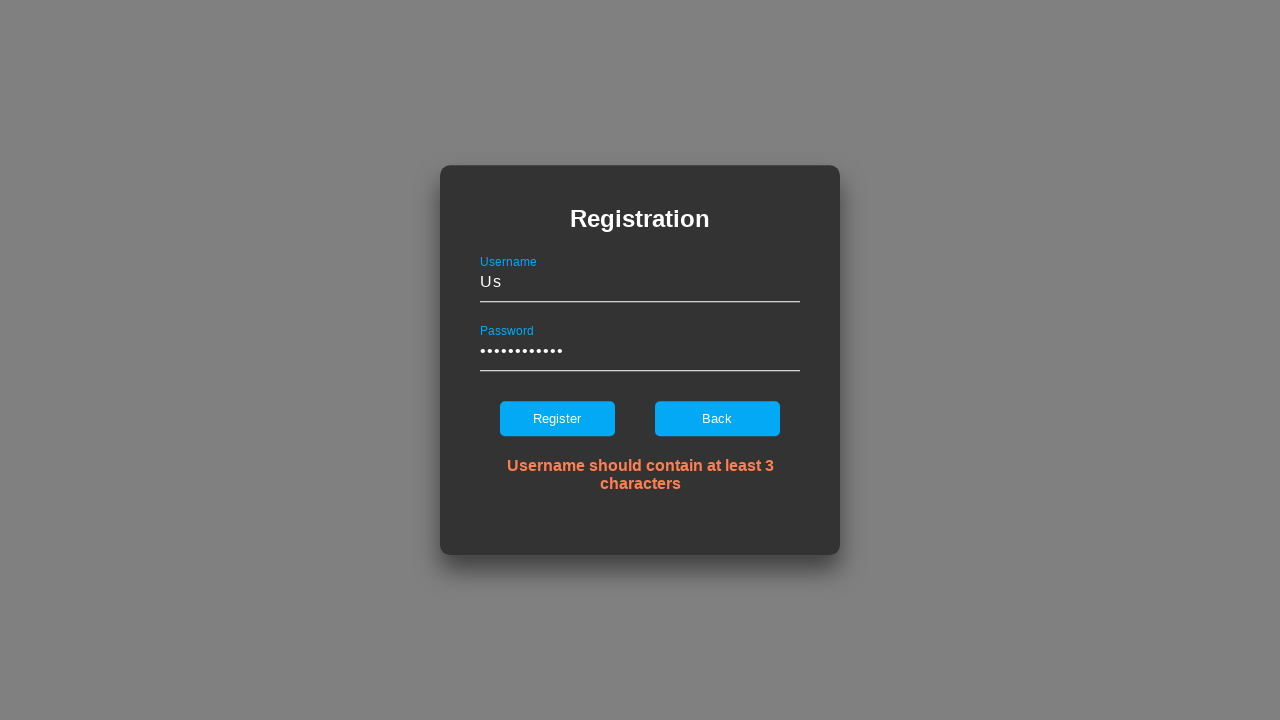